Tests form submission with only one required field and one optional field filled

Starting URL: https://suninjuly.github.io/registration1.html

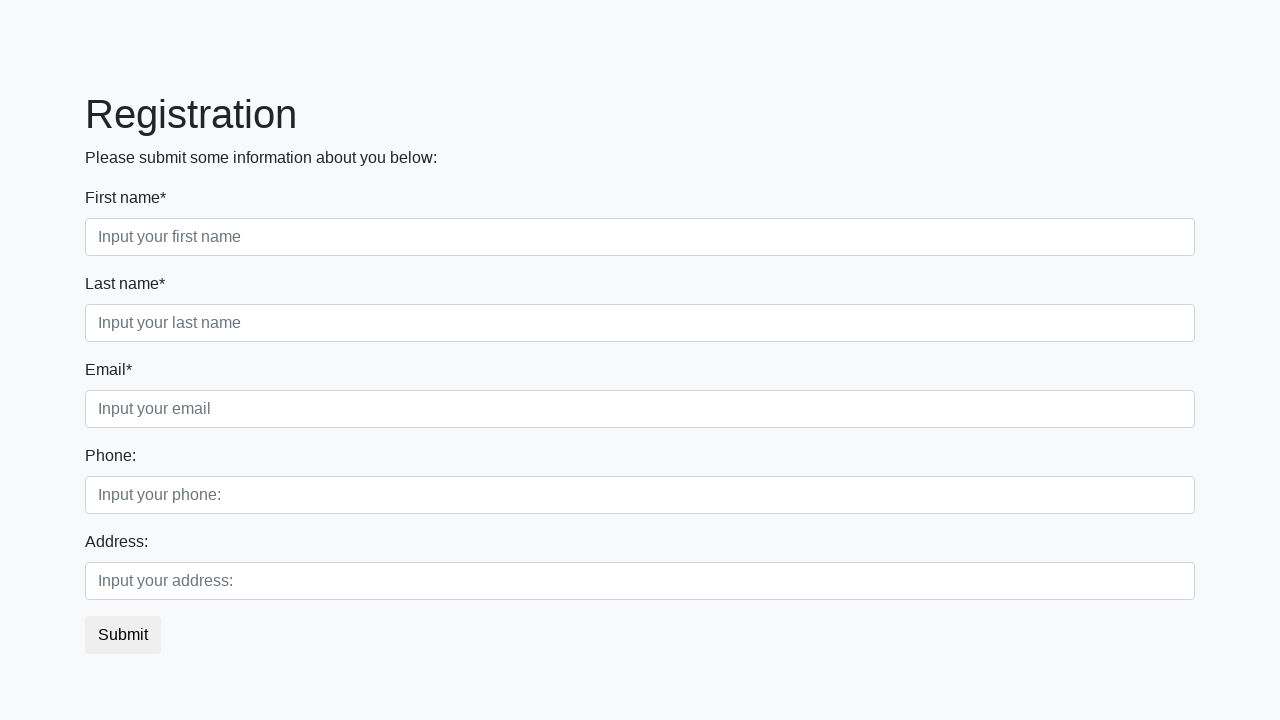

Filled required first name field with 'John' on .first_block .form-group:nth-child(1) input
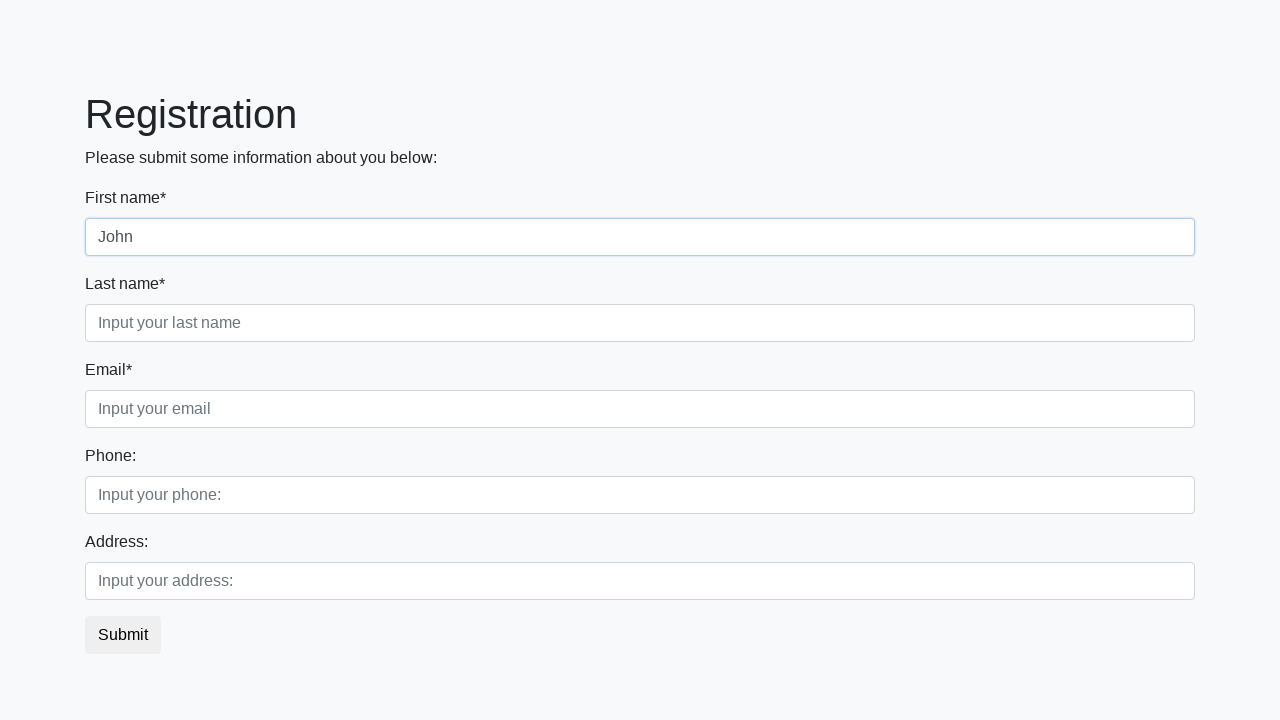

Filled optional address field with 'New York, 23012' on input[placeholder='Input your address:']
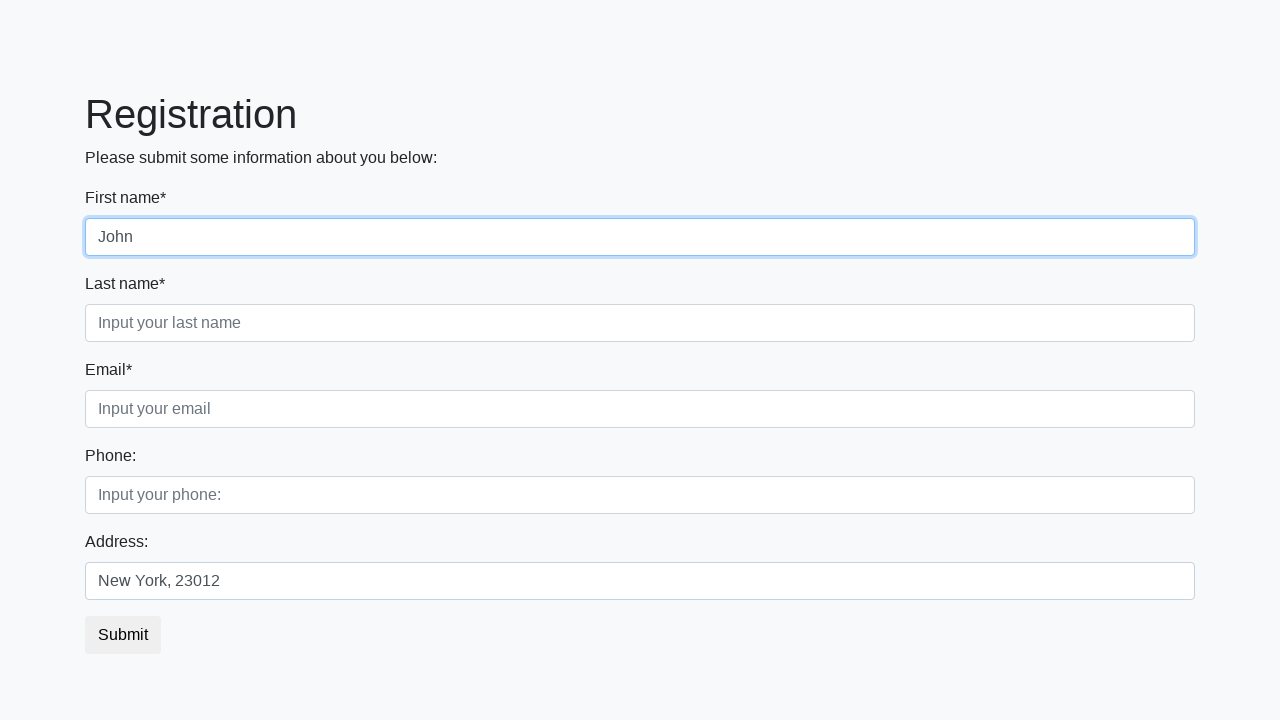

Clicked submit button to submit form at (123, 635) on [type='submit']
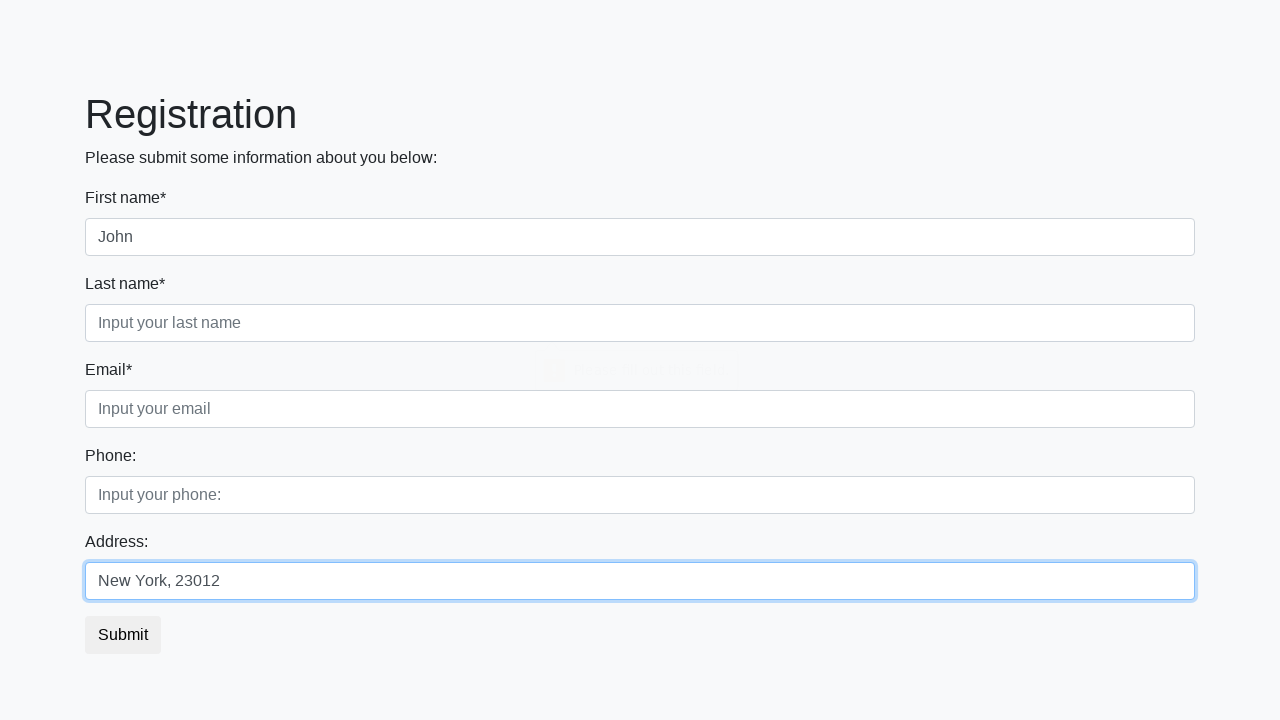

Form submission result page loaded successfully
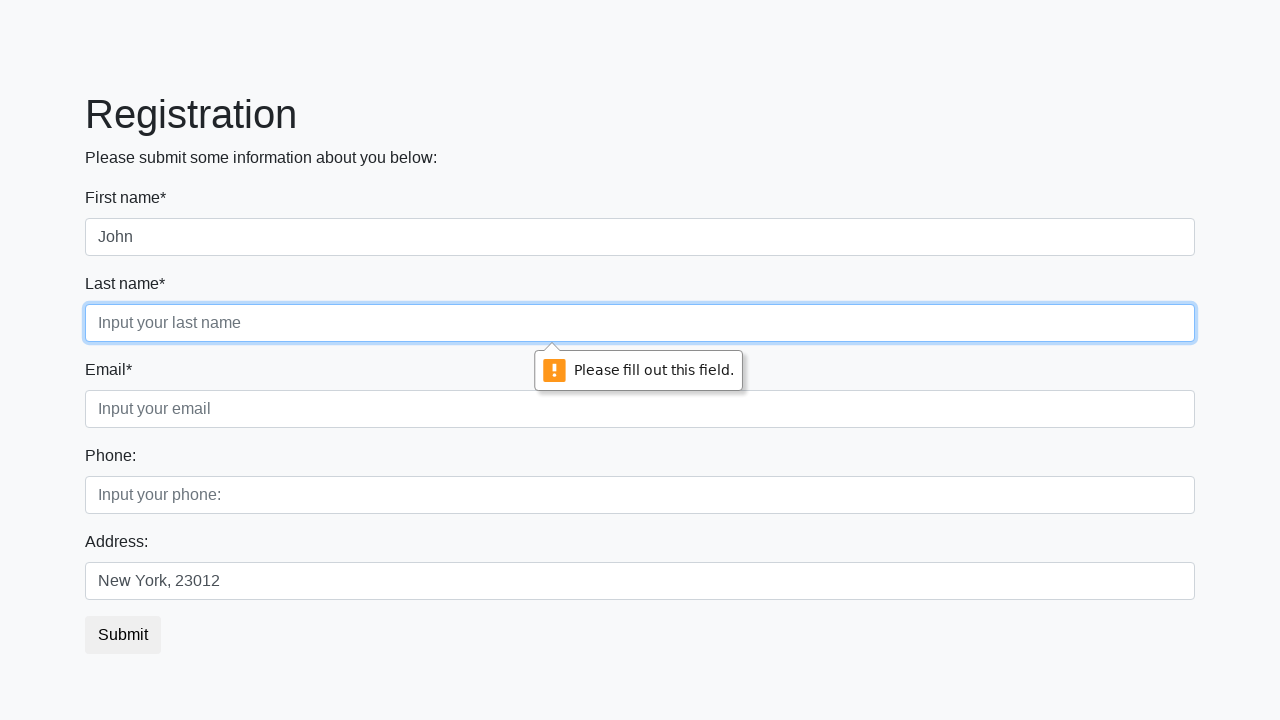

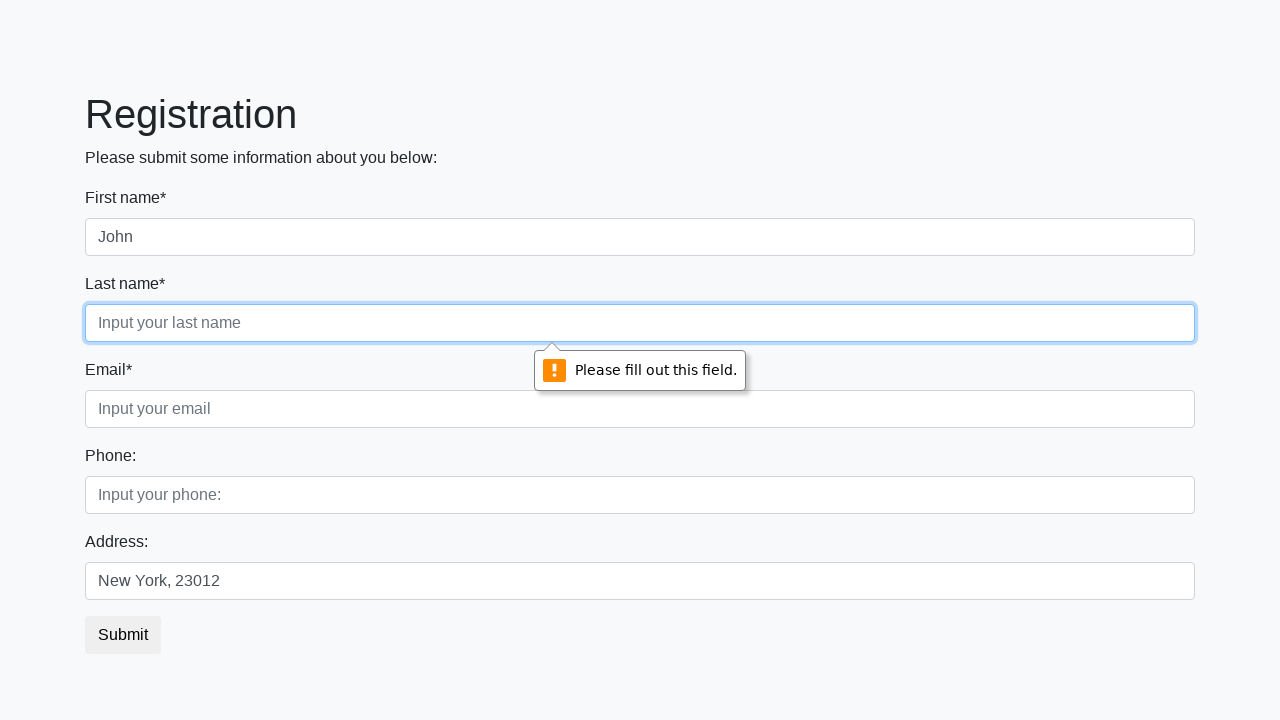